Tests navigation from login page to registration form by clicking the Sign Up button and verifying the redirect

Starting URL: https://trade.mangotrade.com/en/login

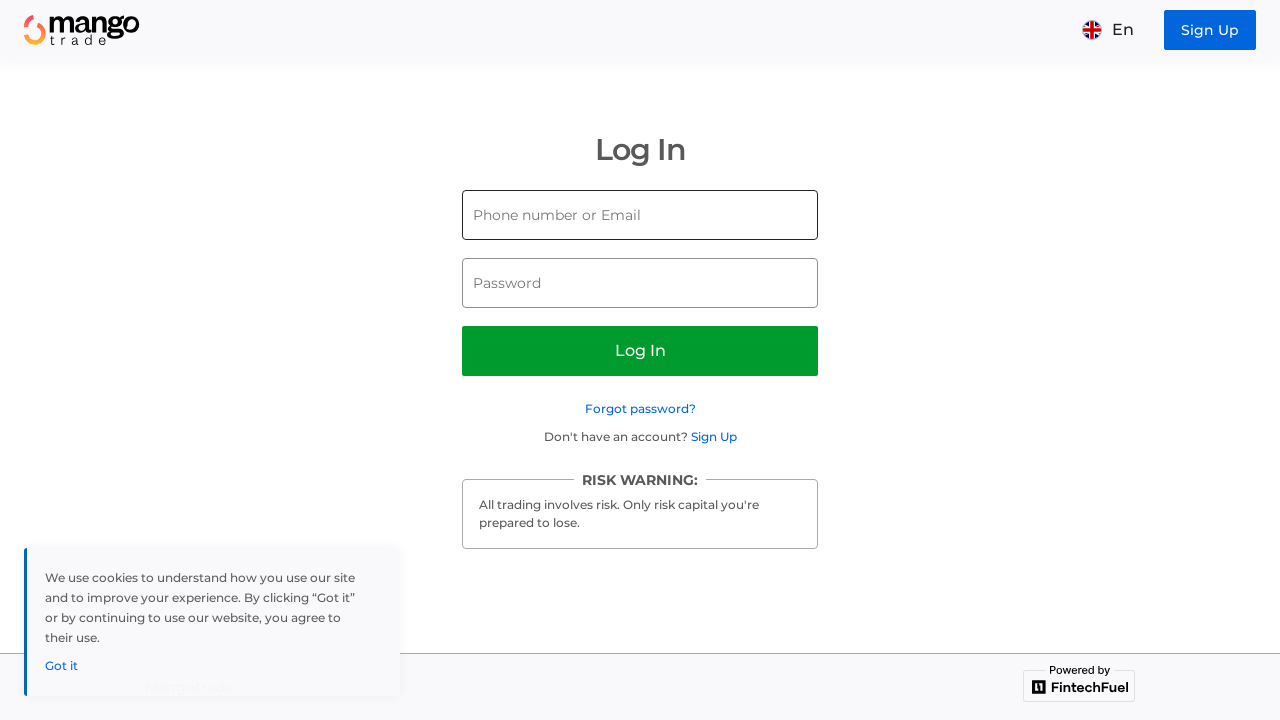

Clicked Sign Up button in header at (1210, 30) on [data-test-id=header-register-button]
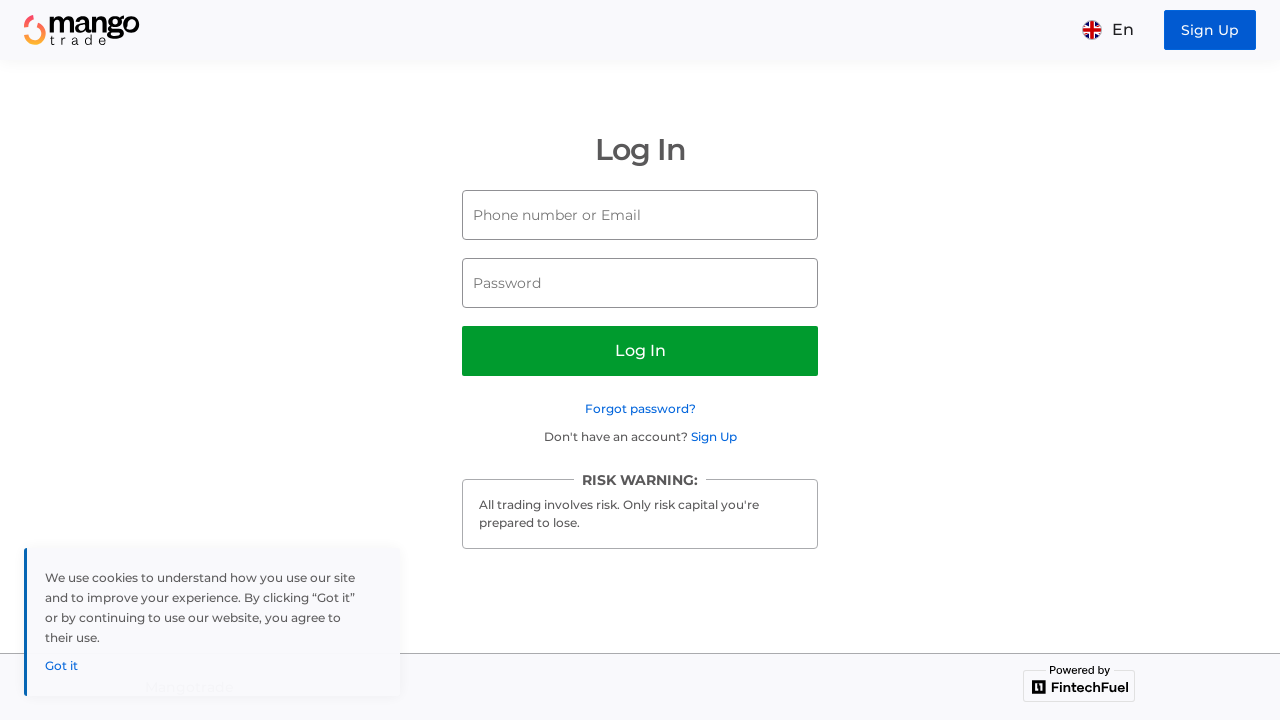

Waited for navigation to registration URL
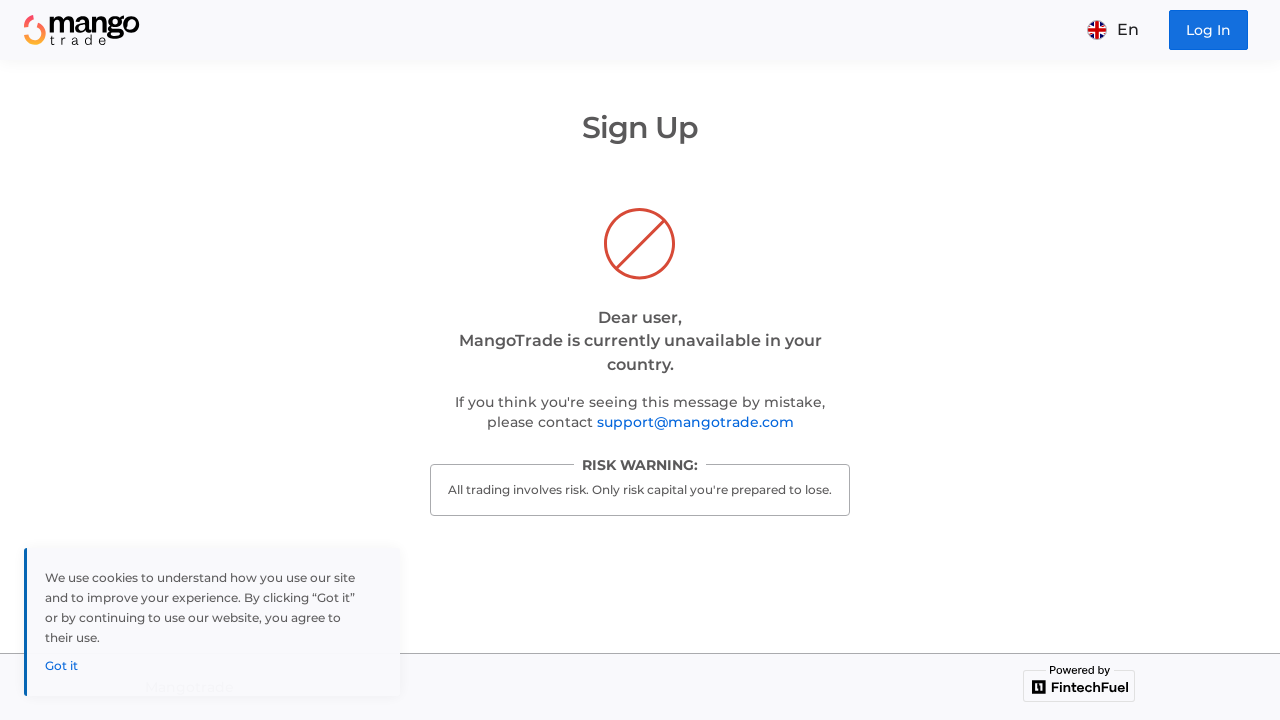

Verified redirect to registration form URL (https://trade.mangotrade.com/en/register)
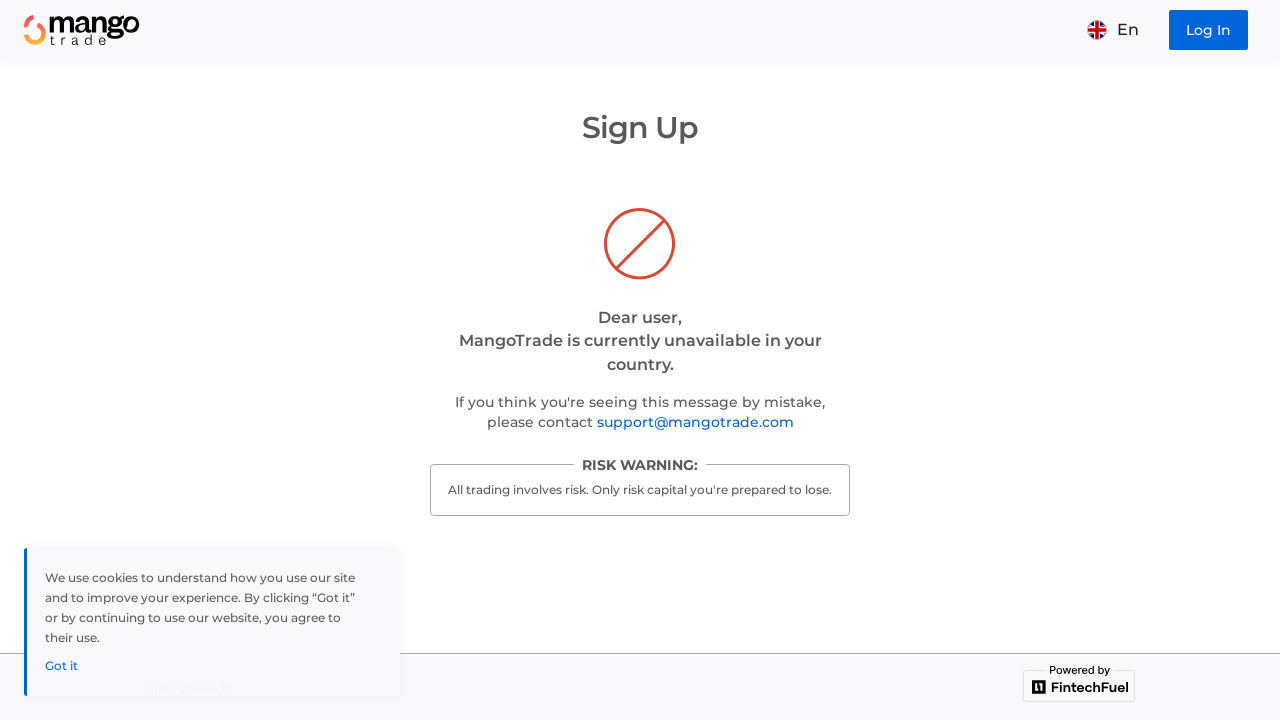

Verified registration form container is displayed
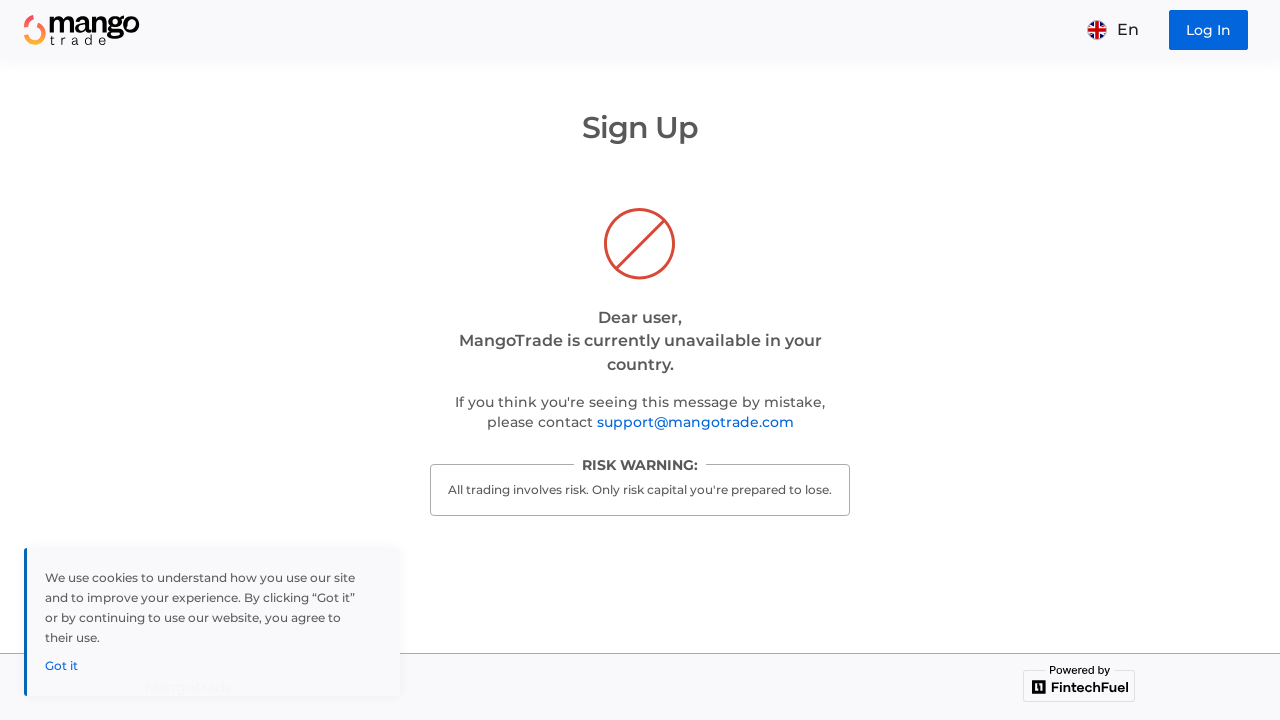

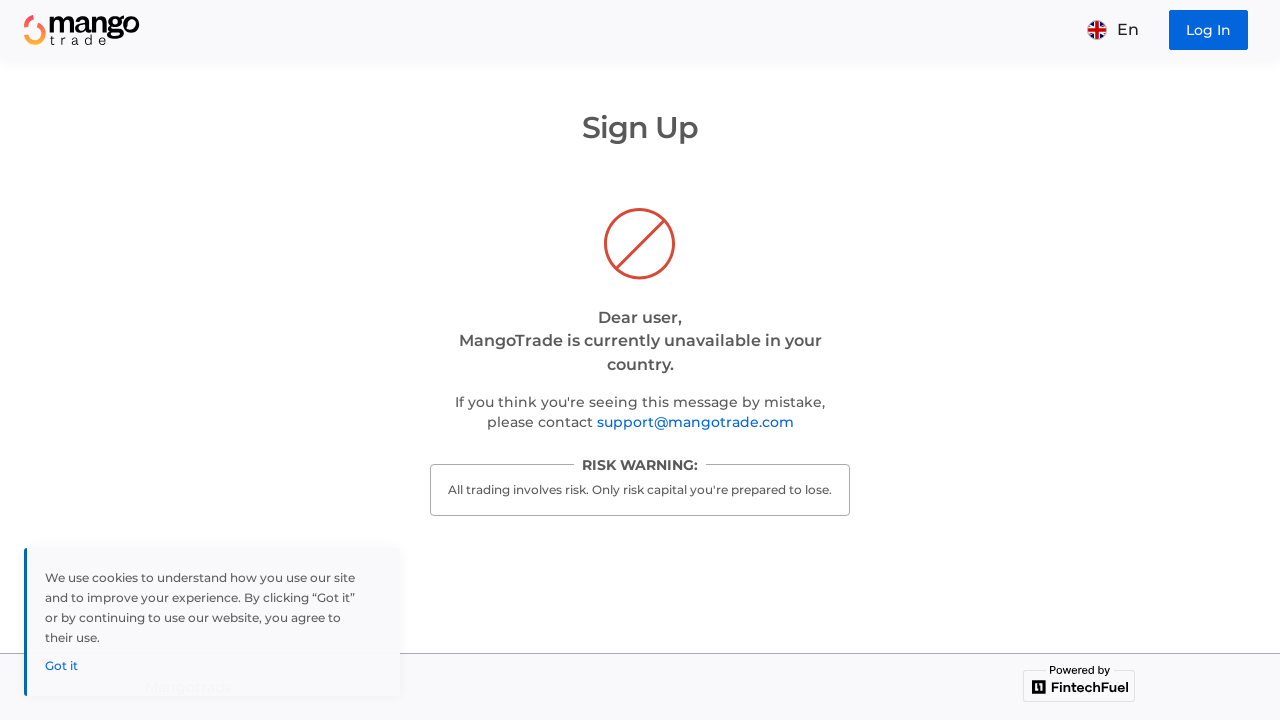